Tests opening the A/B Testing page by clicking on the A/B Testing link from the homepage and verifying navigation to the correct URL

Starting URL: http://the-internet.herokuapp.com/

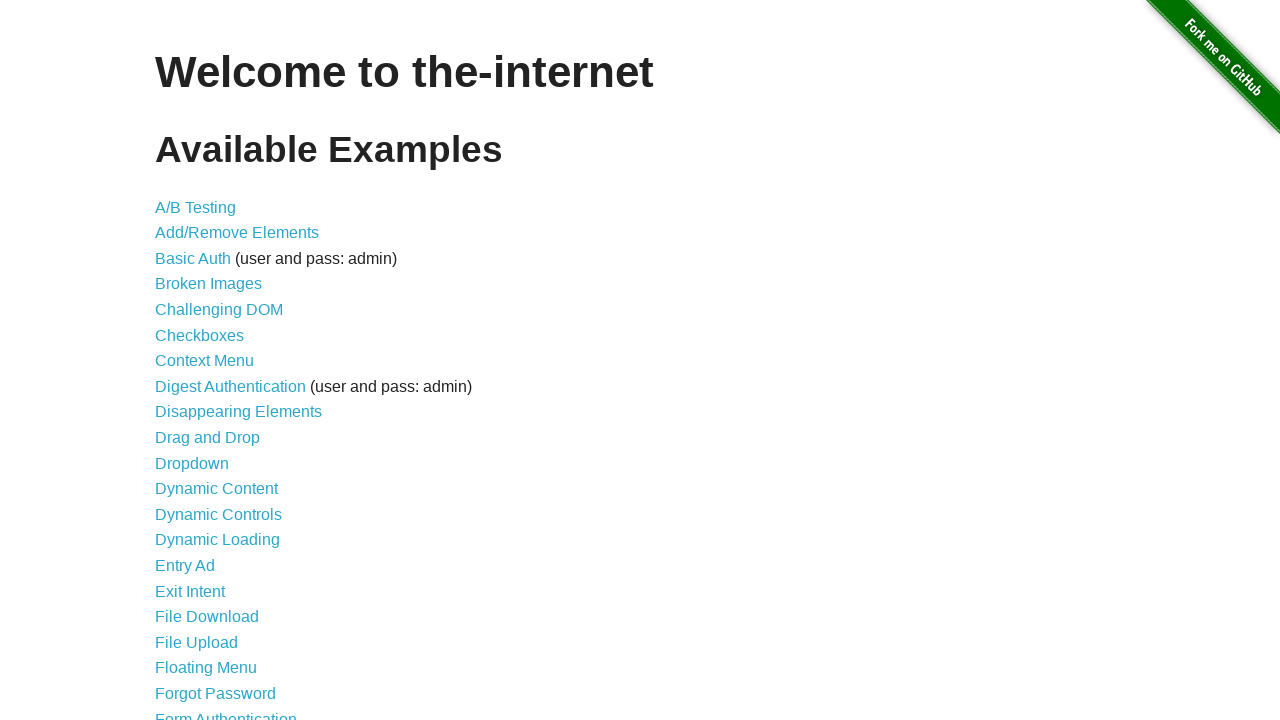

A/B Testing link appeared on homepage
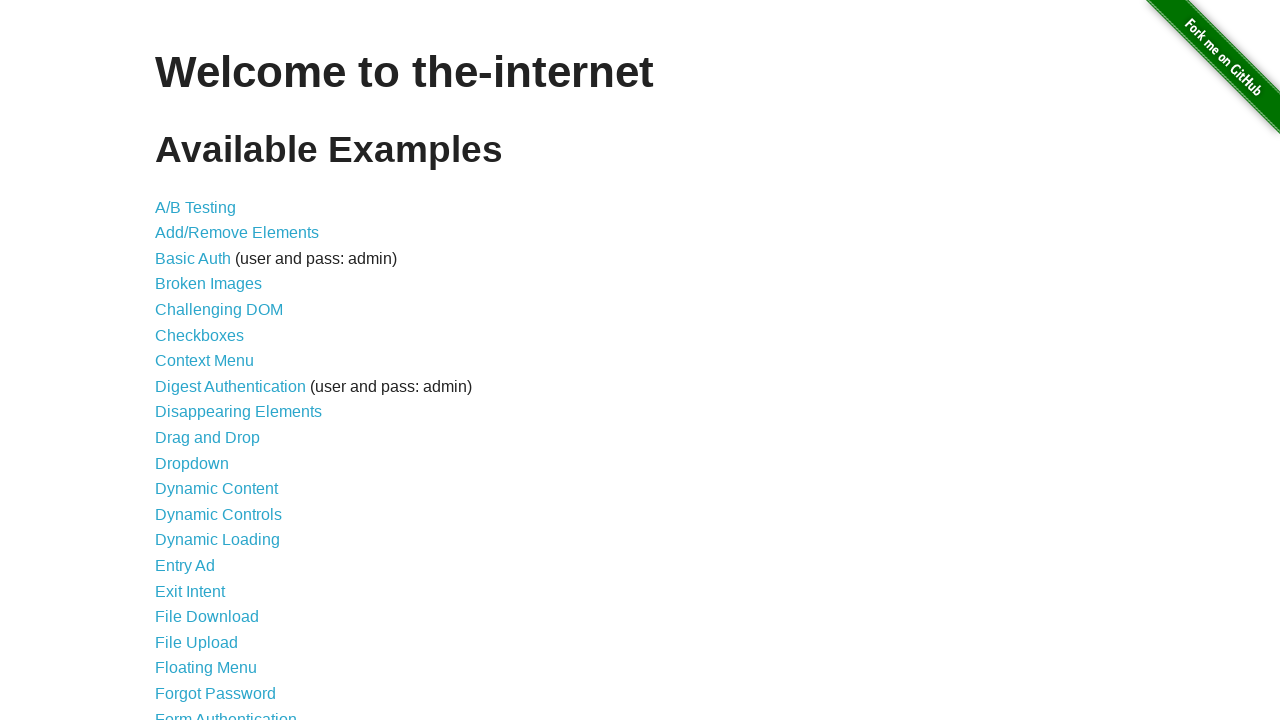

Clicked the A/B Testing link at (196, 207) on xpath=//*[@id="content"]/ul/li[1]/a[text()="A/B Testing"]
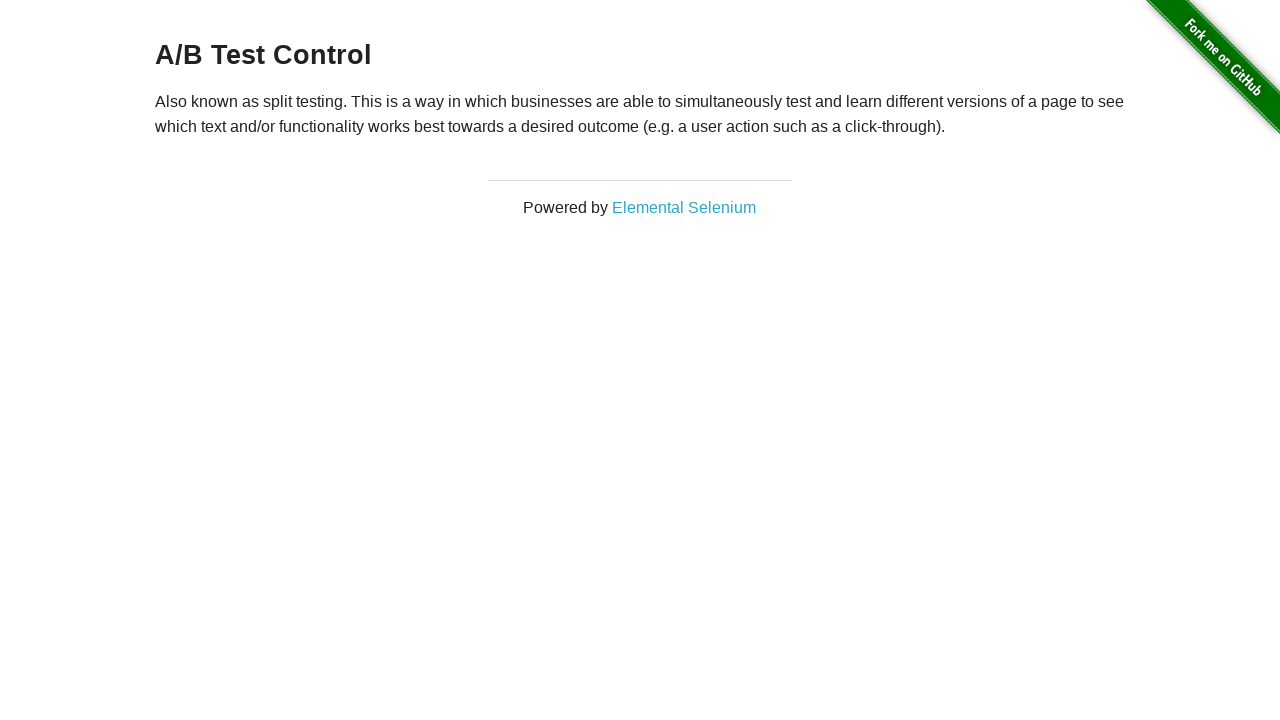

Navigated to A/B Testing page with correct URL
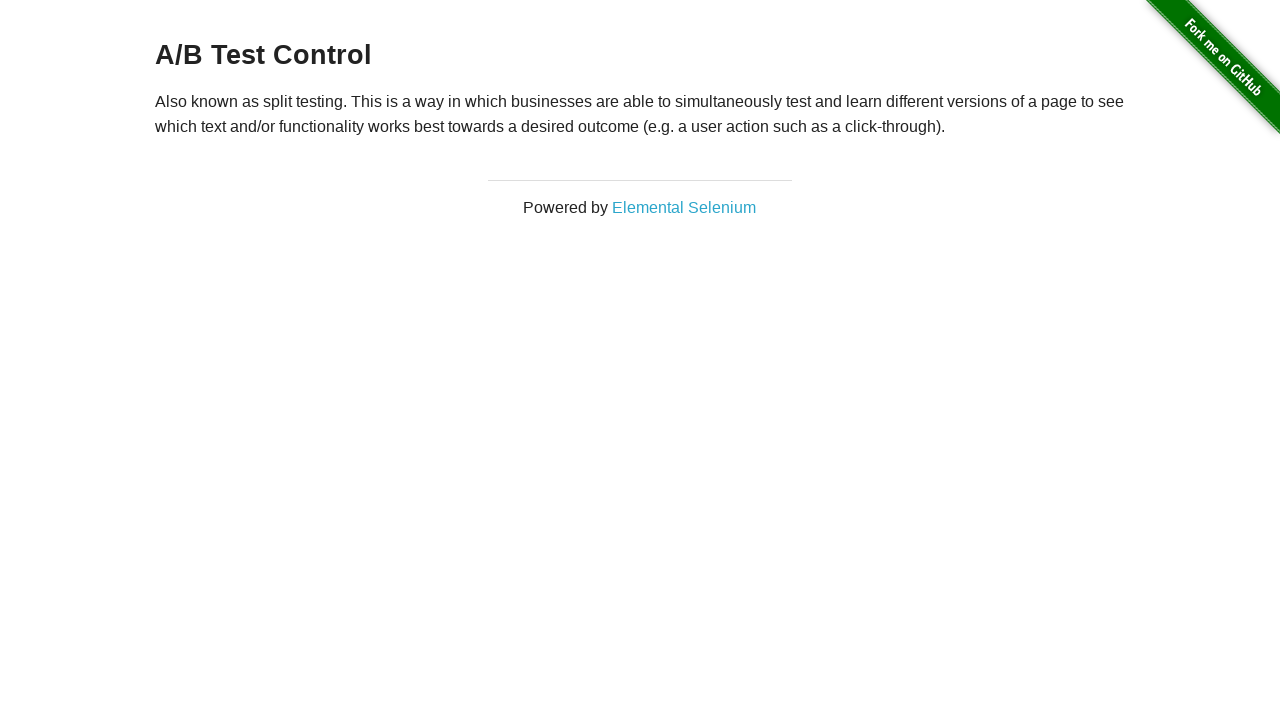

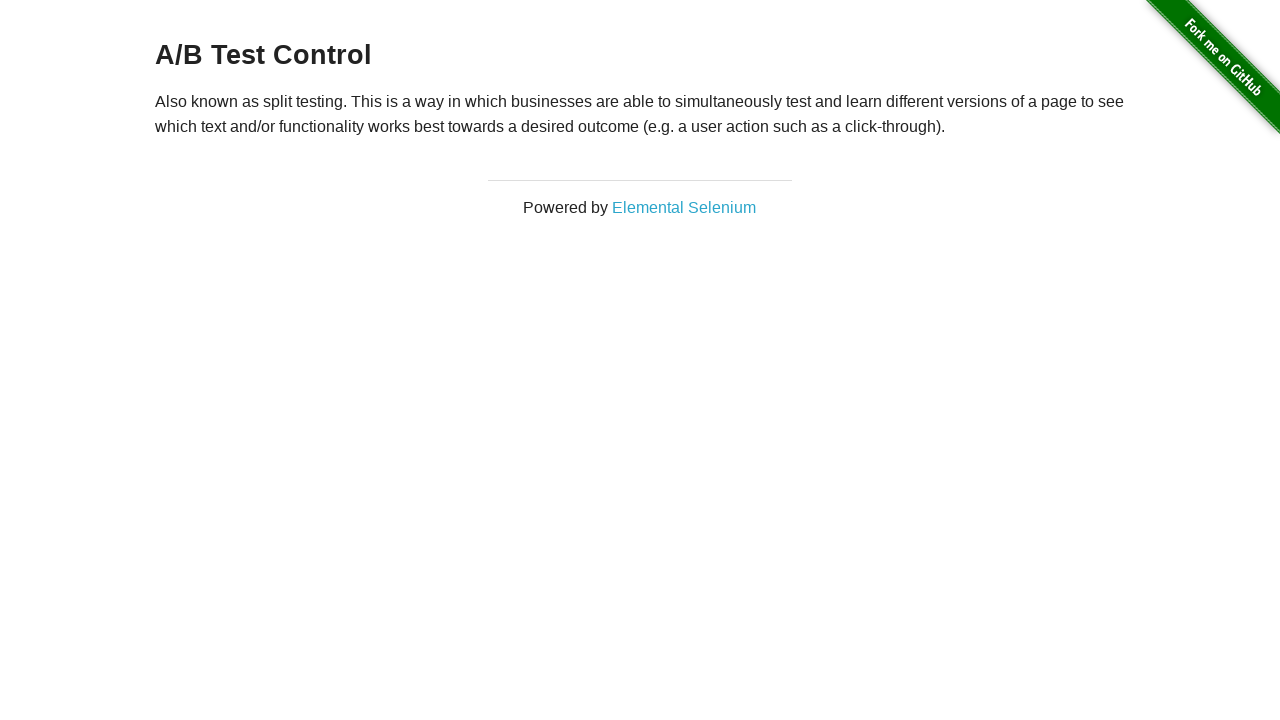